Tests the search functionality on python.org by entering "pycon" as a search query and submitting the form using the Enter key

Starting URL: https://www.python.org

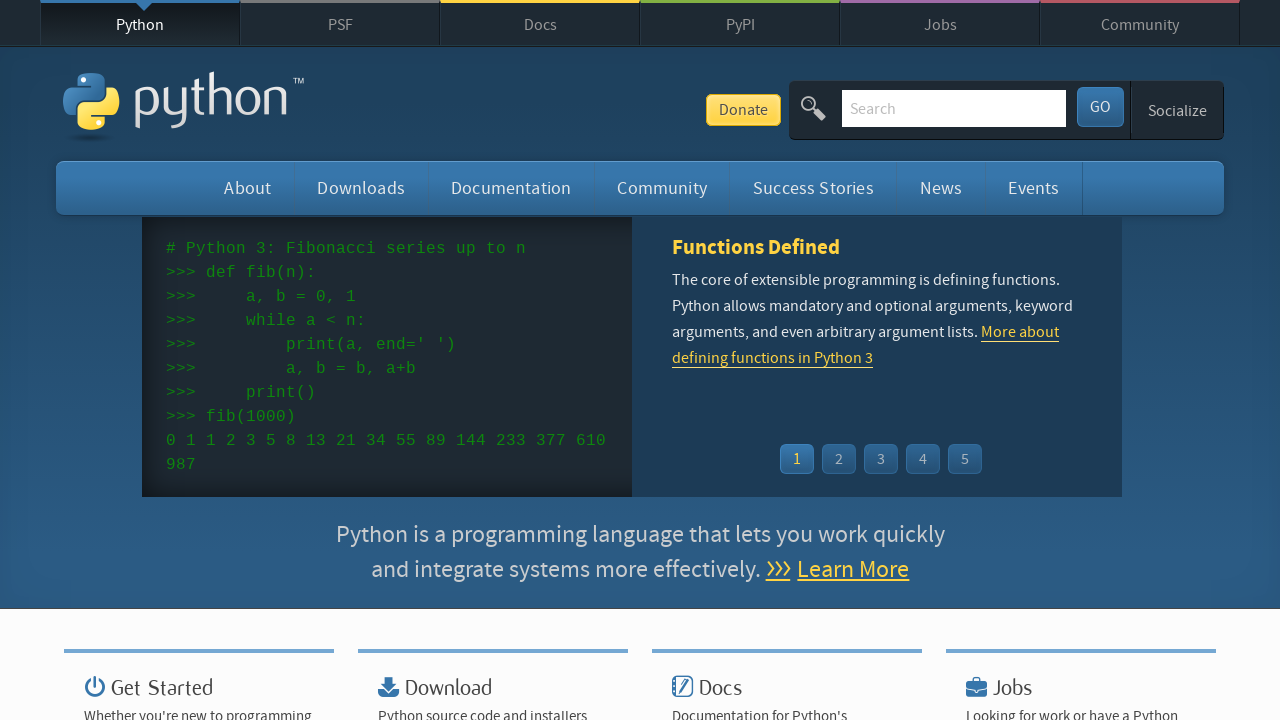

Verified 'Python' is in page title
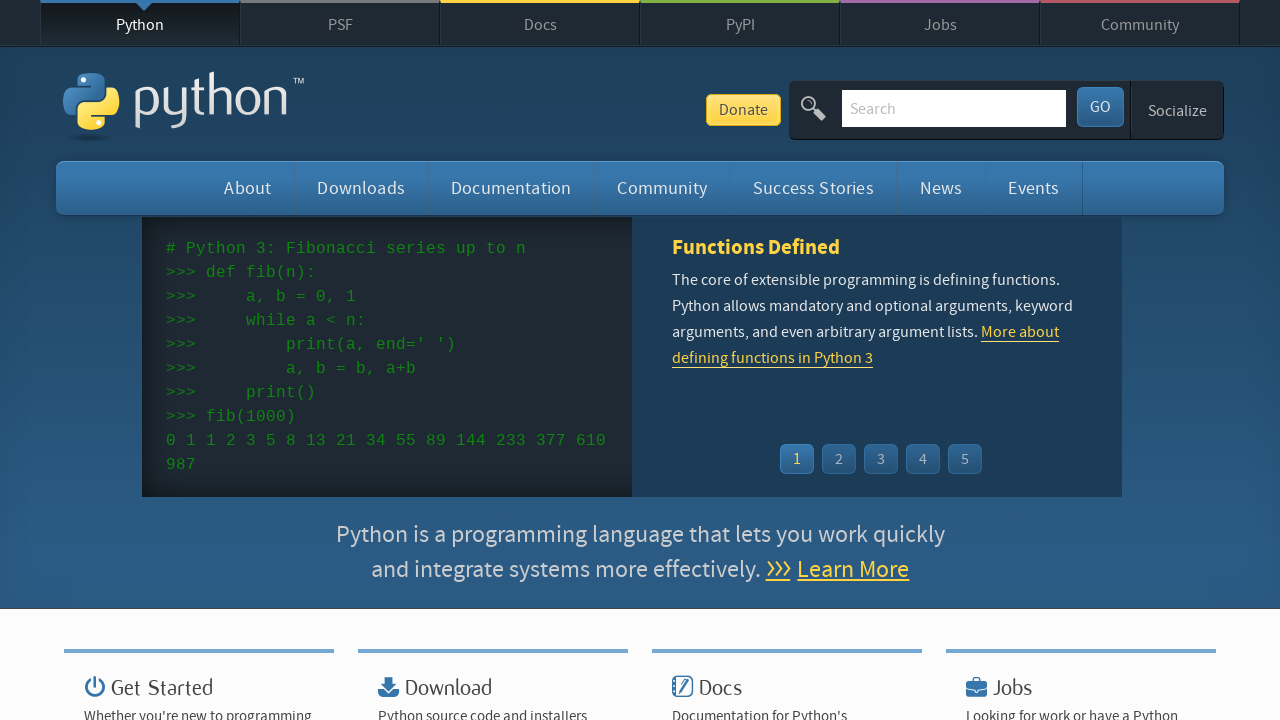

Filled search box with 'pycon' on input[name='q']
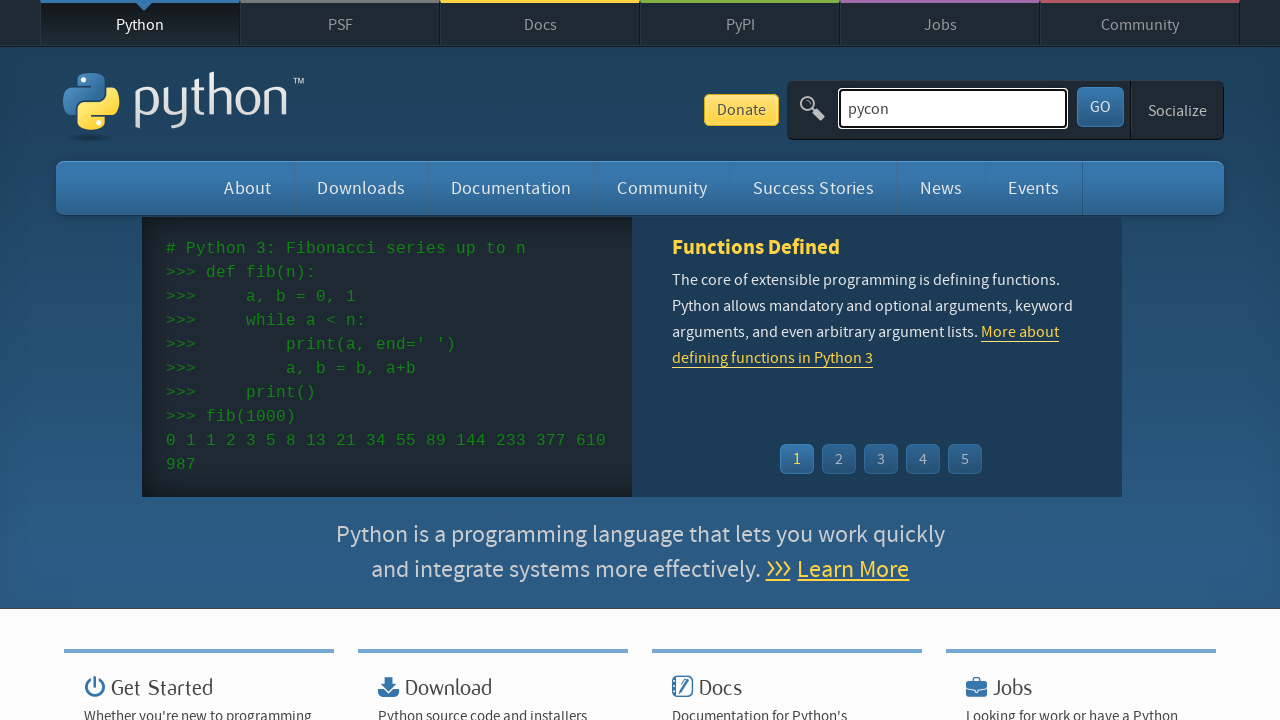

Pressed Enter to submit search query on input[name='q']
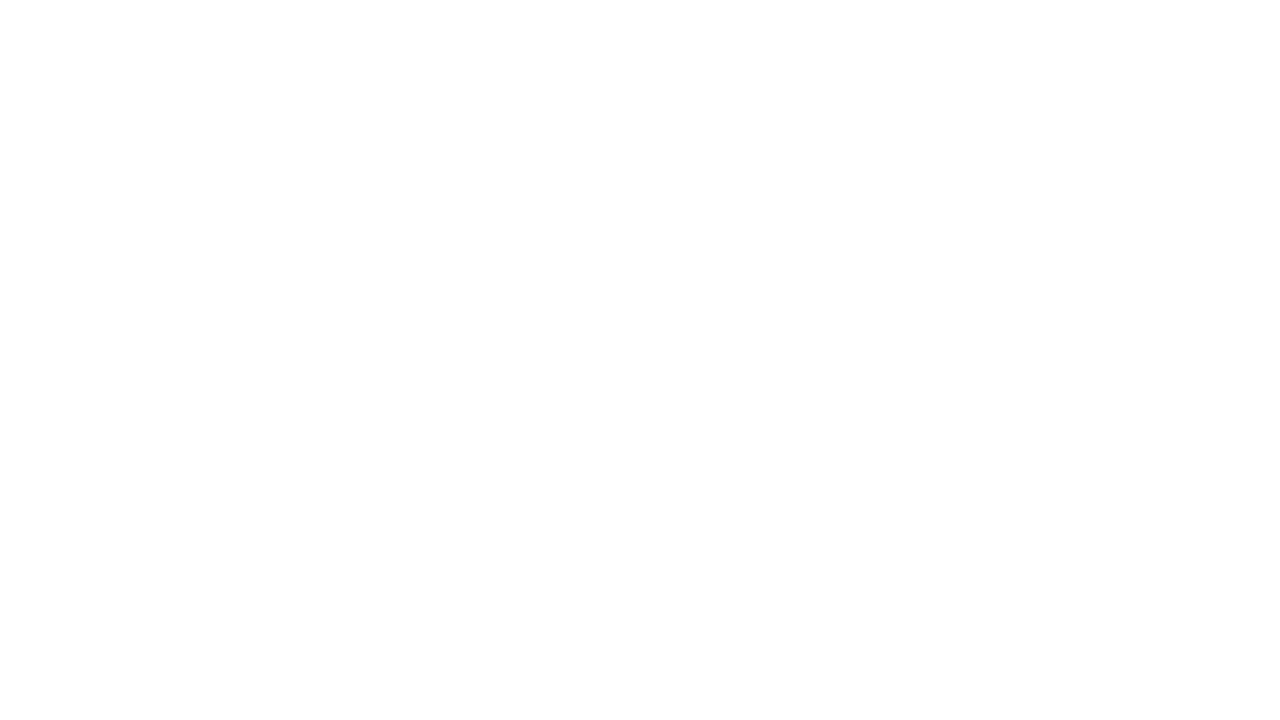

Waited for network idle - search results loaded
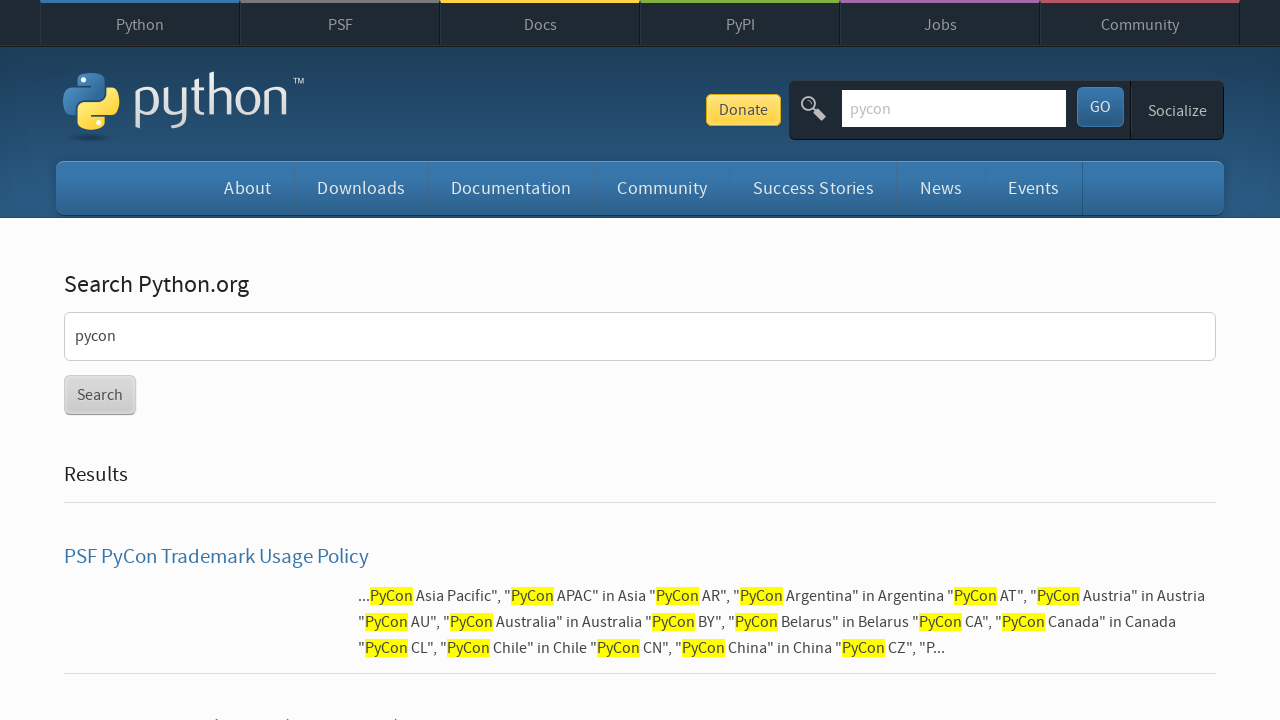

Verified search returned results (no 'No results found' message)
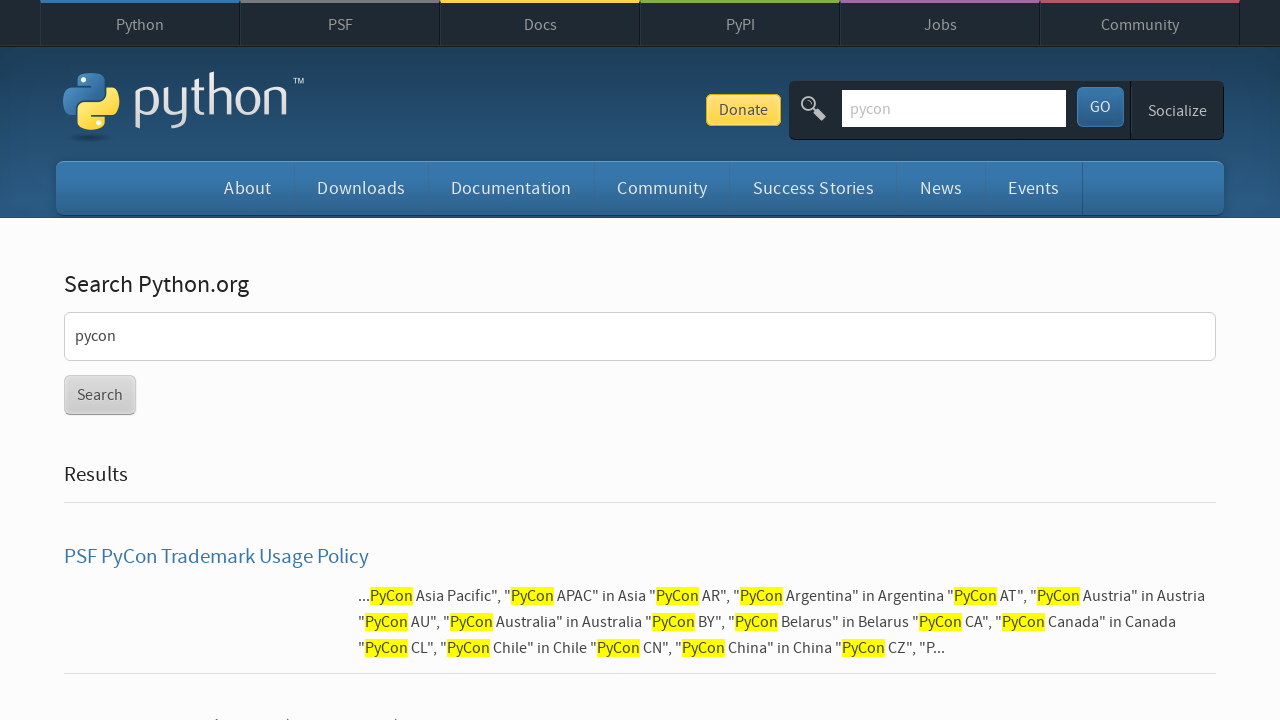

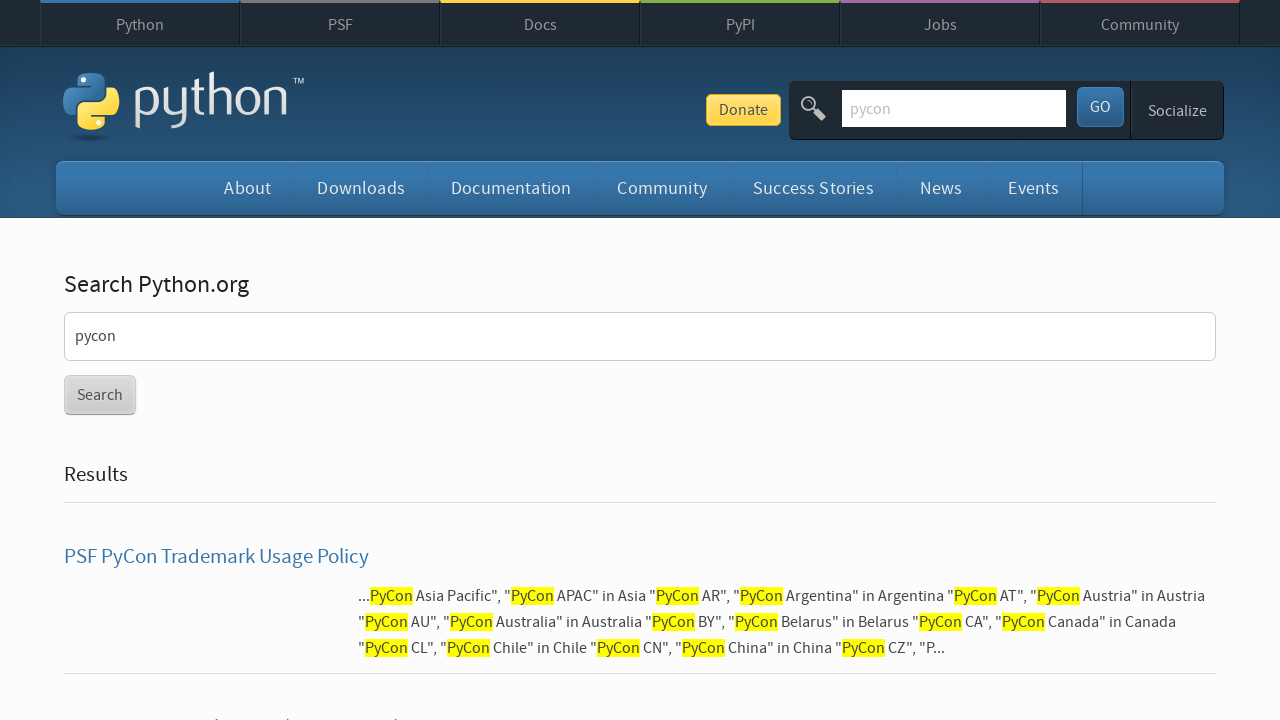